Tests adding an item to the shopping cart by navigating to items page, adding an item, and verifying the cart counter shows 1 item

Starting URL: https://demo.themefreesia.com/shoppingcart/

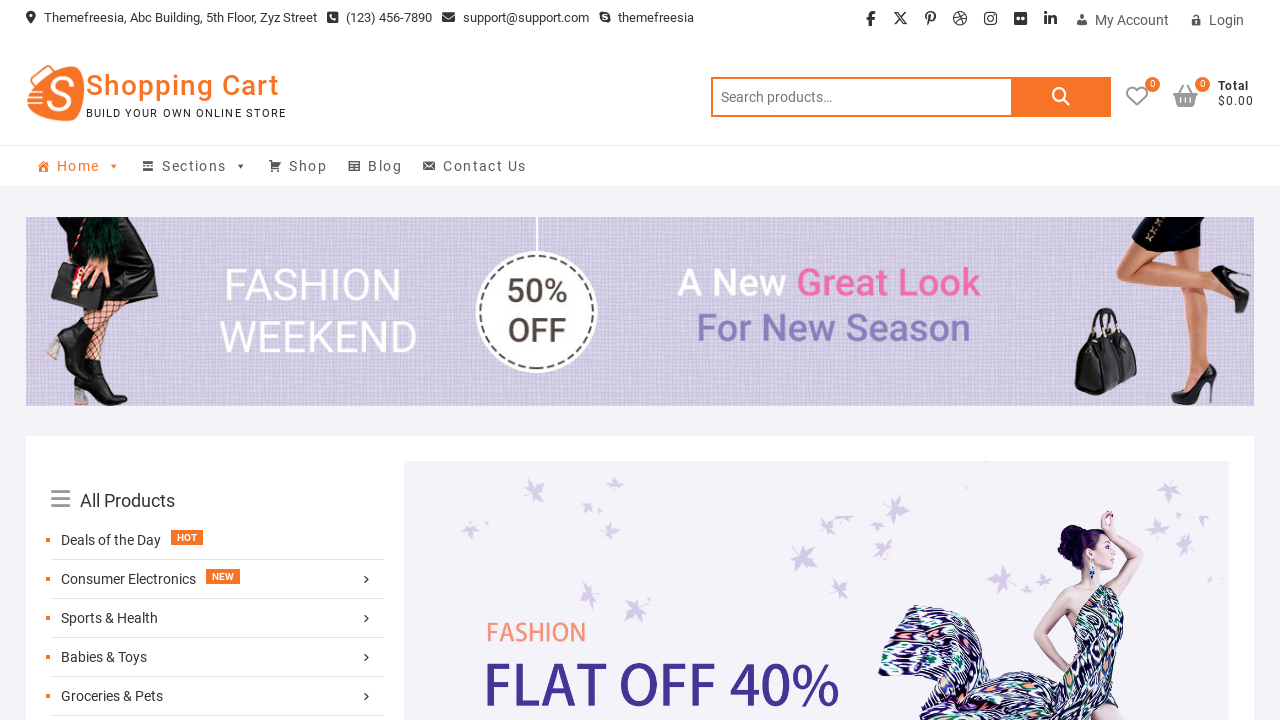

Home logo is visible
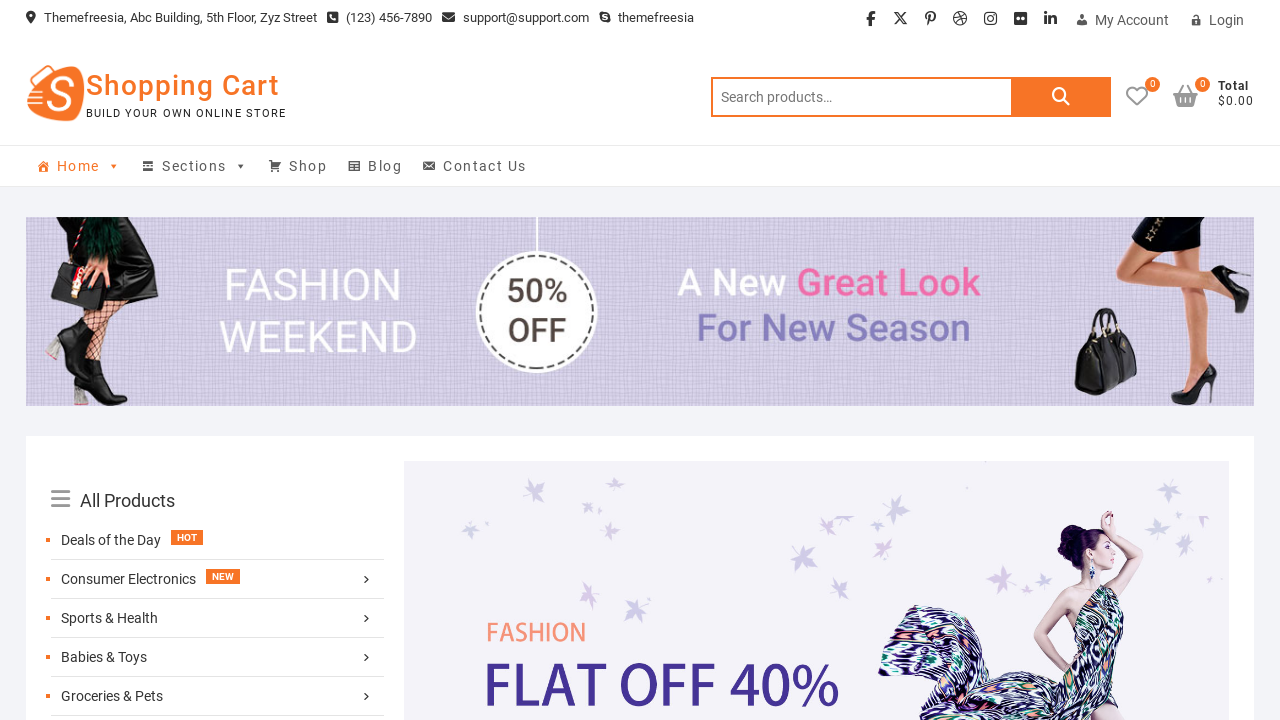

Clicked on Items/Shop navigation link at (186, 86) on a:has-text('Items'), a:has-text('Shop'), .menu-item a[href*='product']
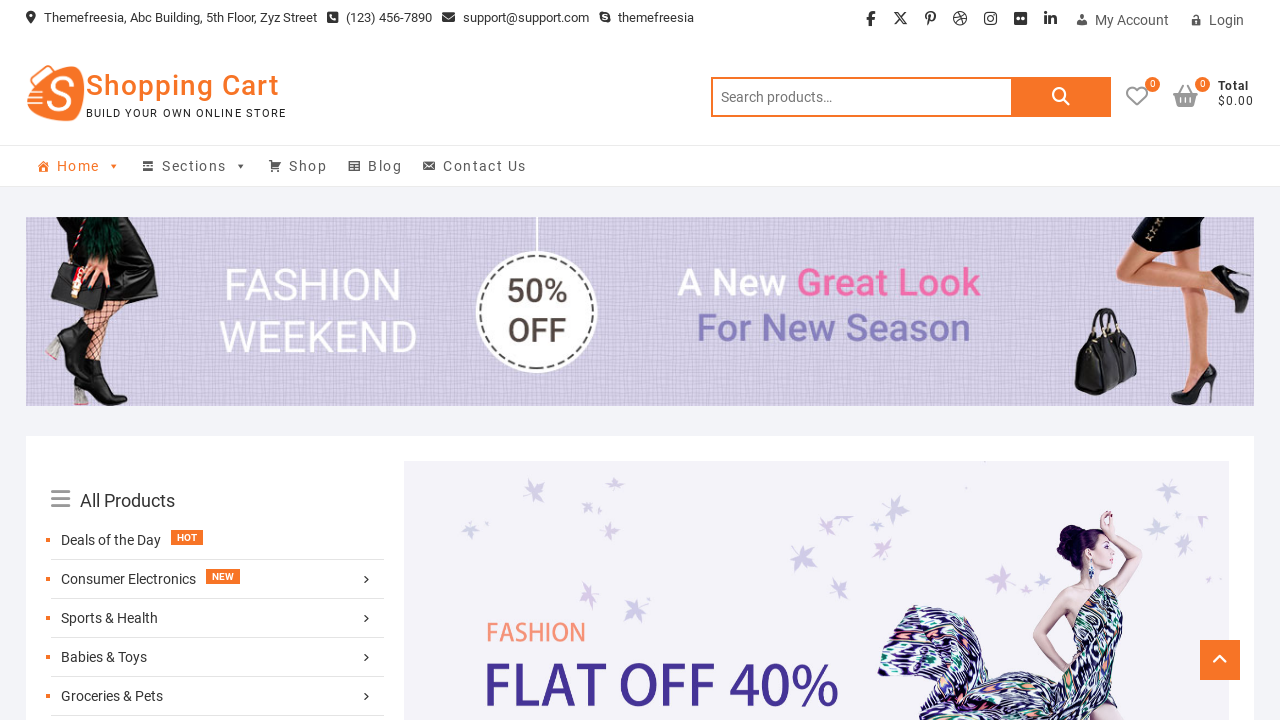

Products page loaded with product listings
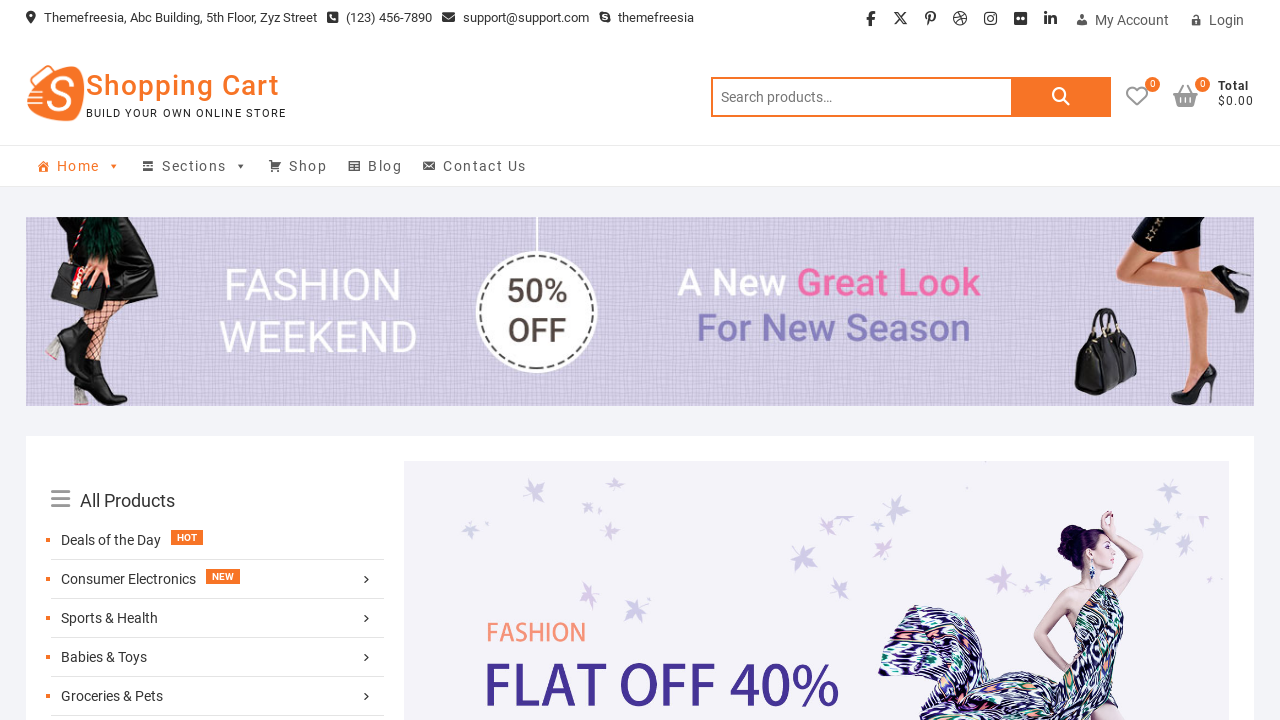

Clicked add to cart button for first item at (122, 361) on .add_to_cart_button, button.add-to-cart, a.add_to_cart_button
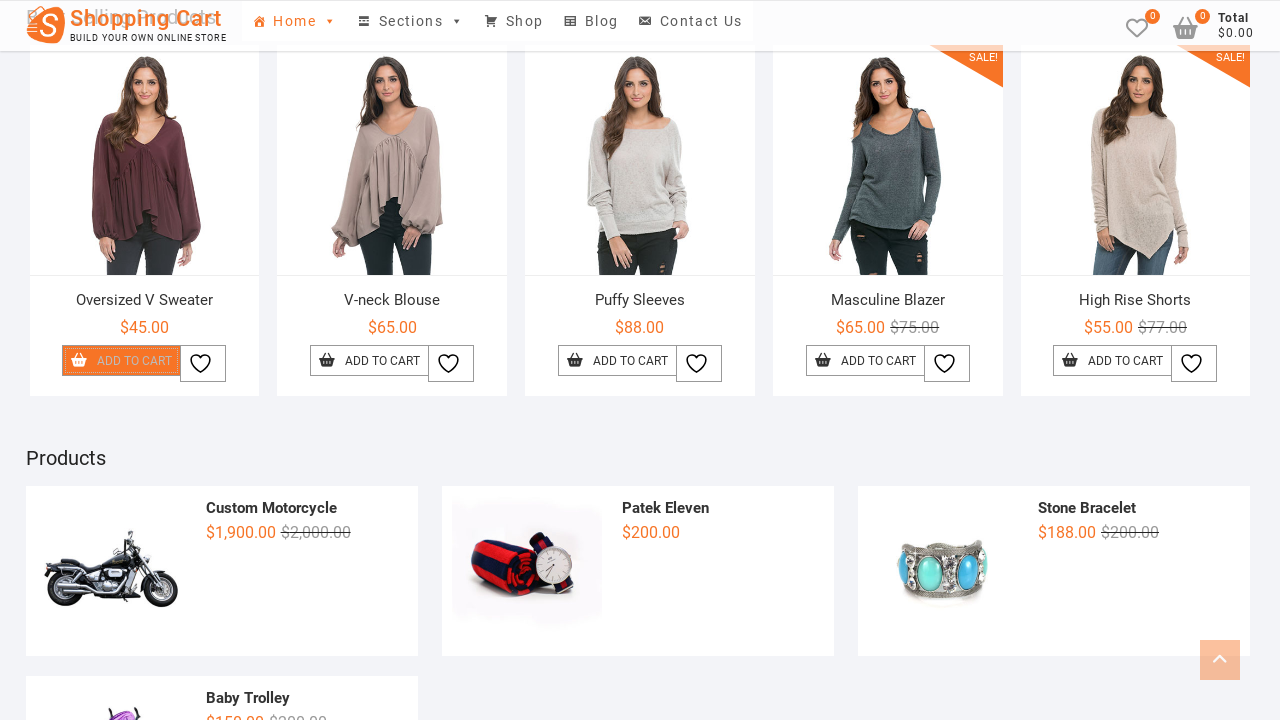

Cart counter updated to show 1 item in shopping cart
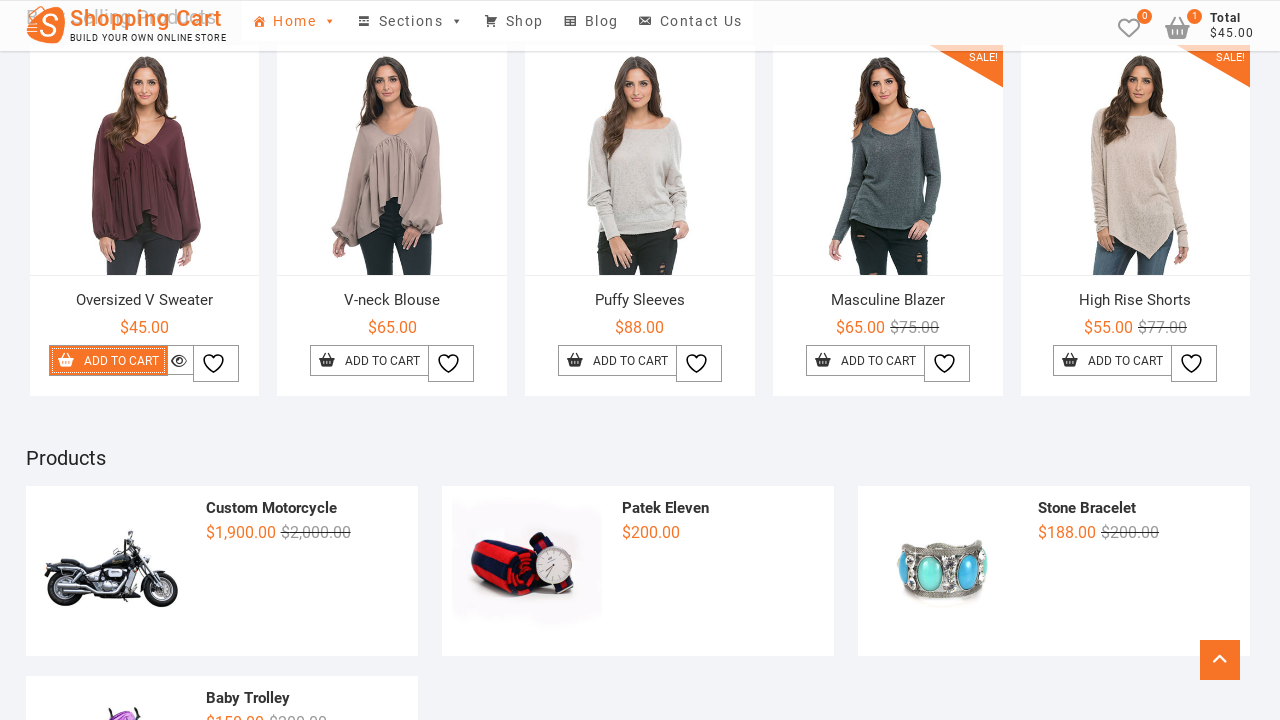

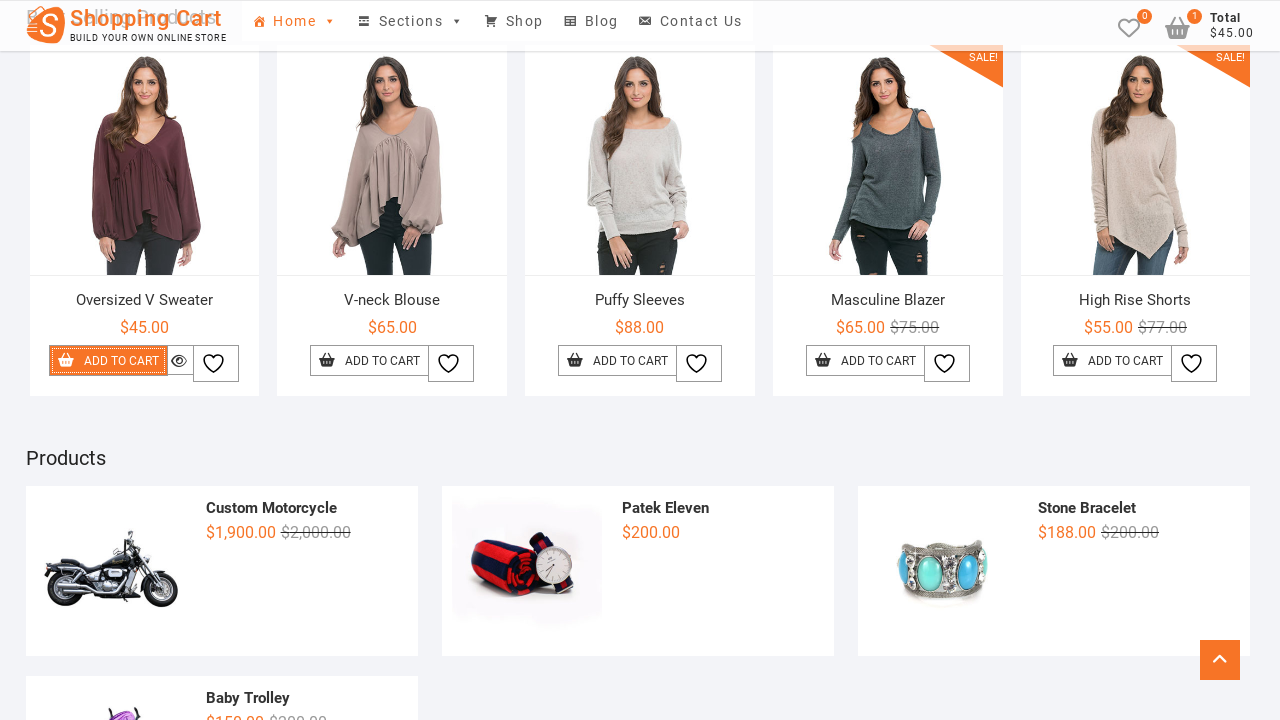